Tests handling a JavaScript confirm dialog by clicking the confirm button and accepting the dialog

Starting URL: https://letcode.in/alert

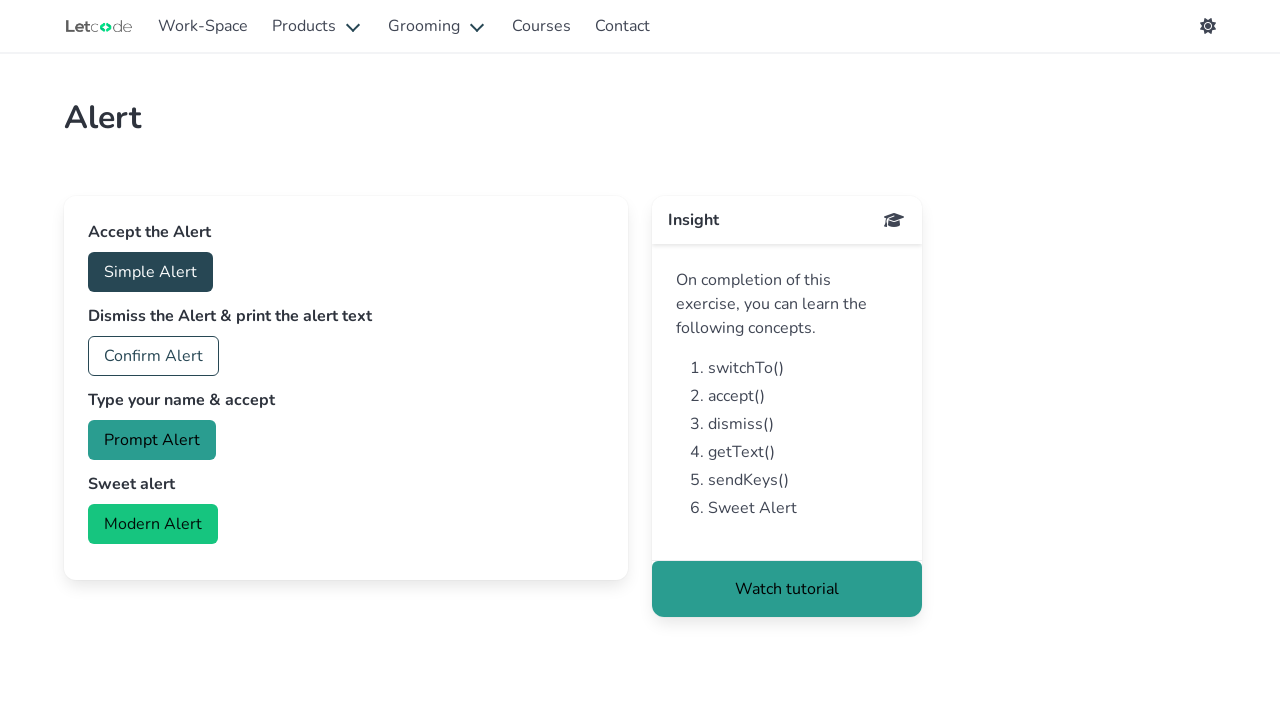

Set up dialog handler to accept confirm dialogs
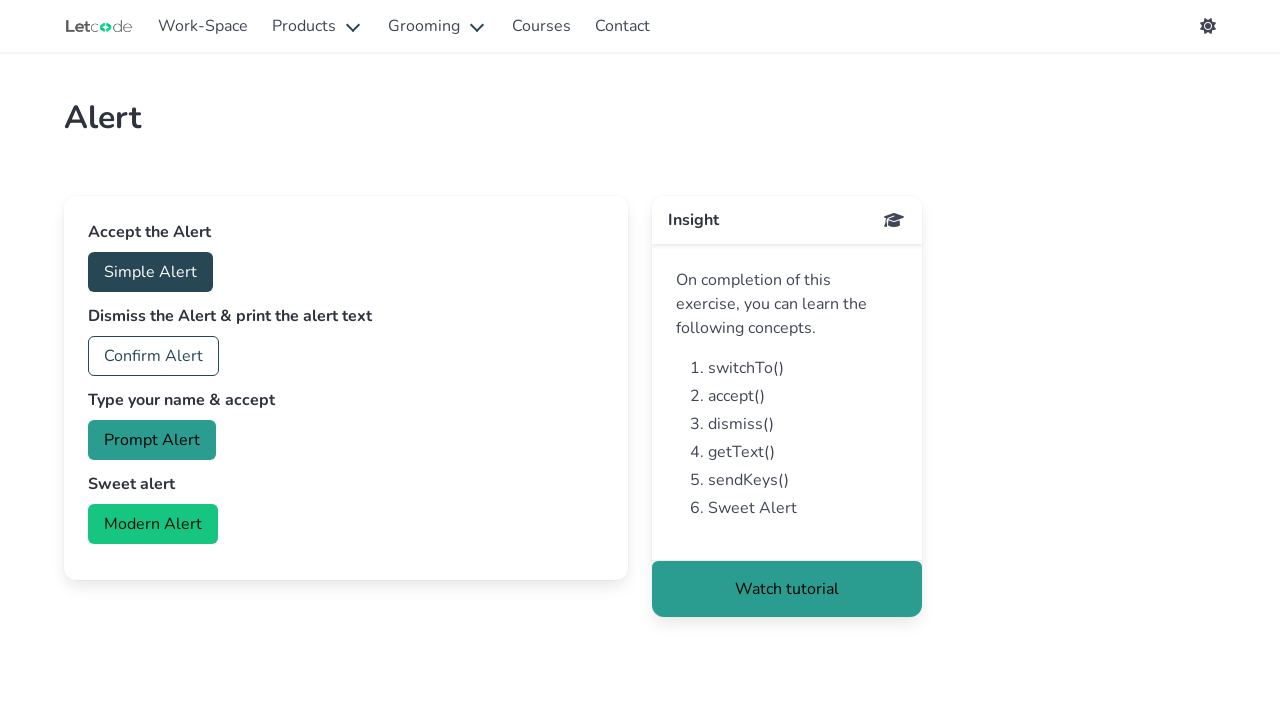

Clicked confirm button to trigger the confirm alert at (154, 356) on #confirm
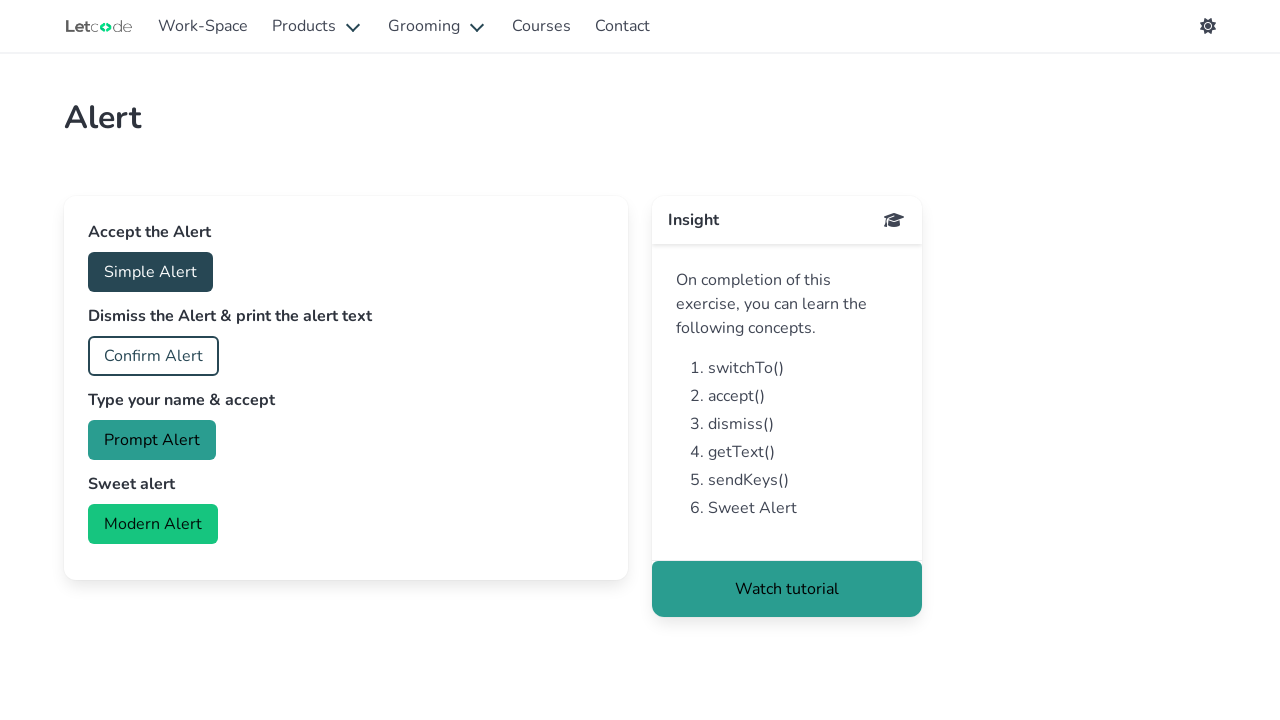

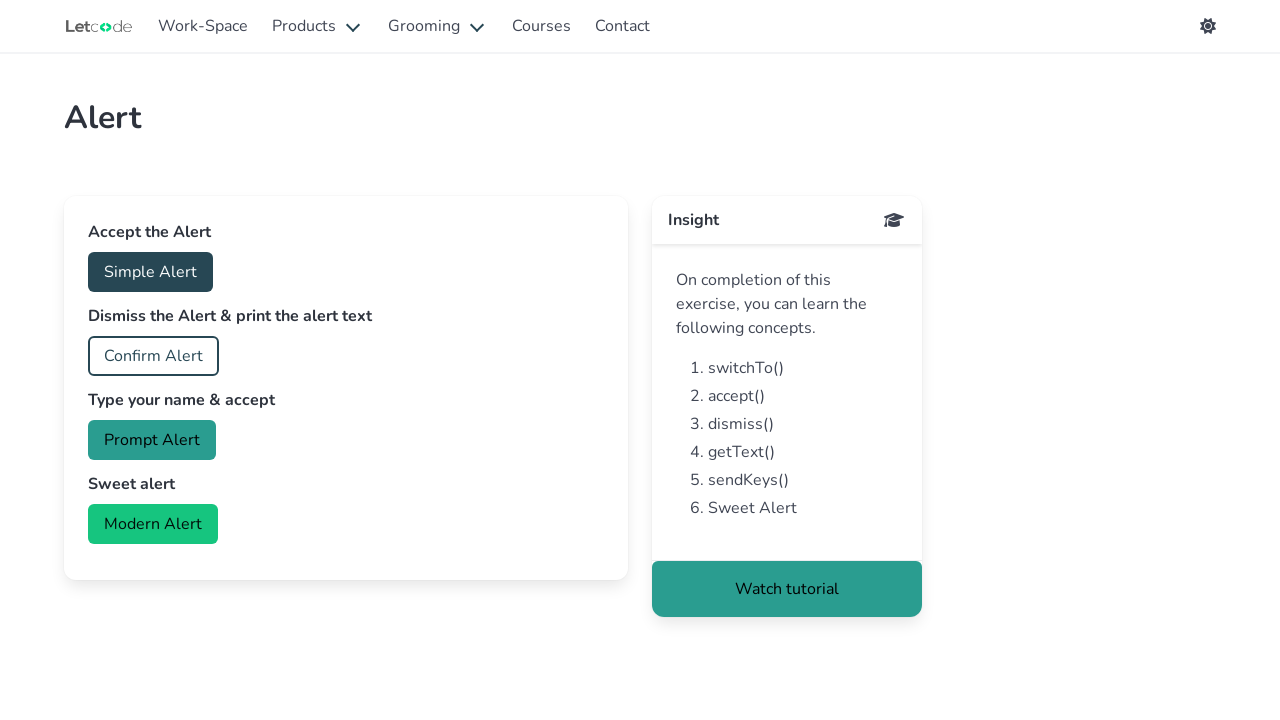